Tests mouse hover and keyboard navigation on the main menu by moving to a menu item and pressing the right arrow key to navigate through menu options.

Starting URL: https://www.compendiumdev.co.uk/

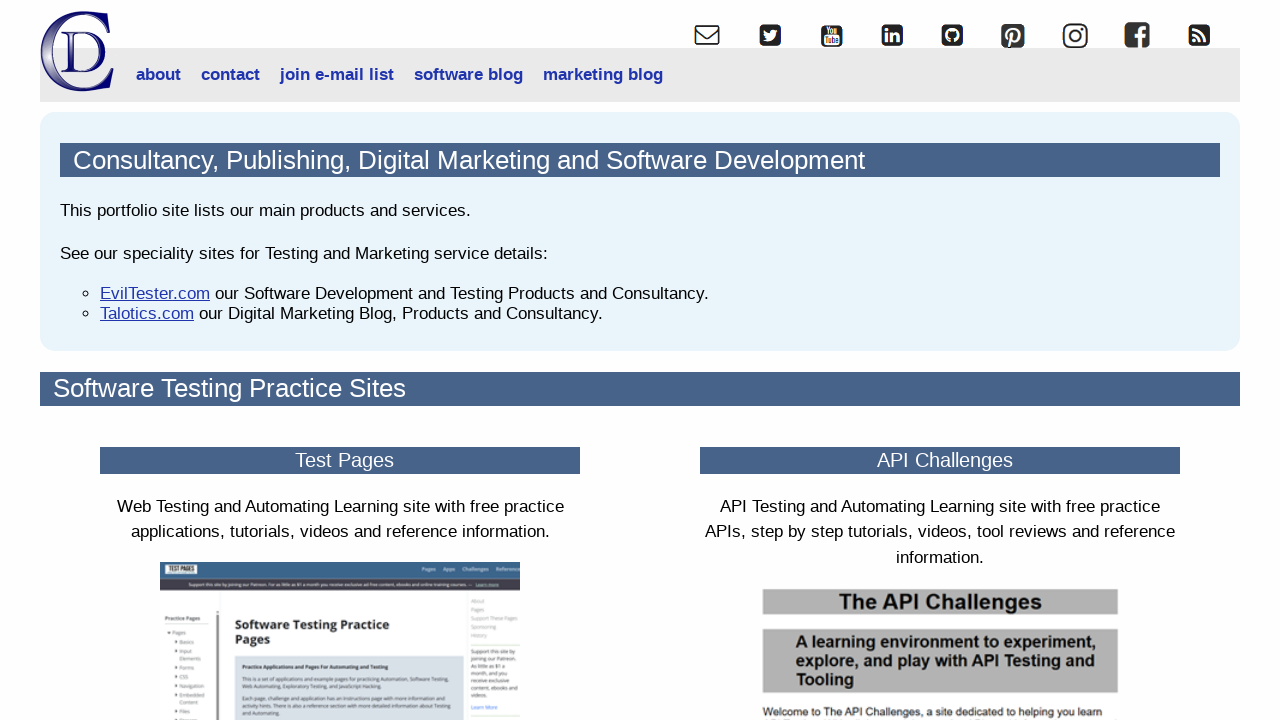

Located the first menu item in the navigation
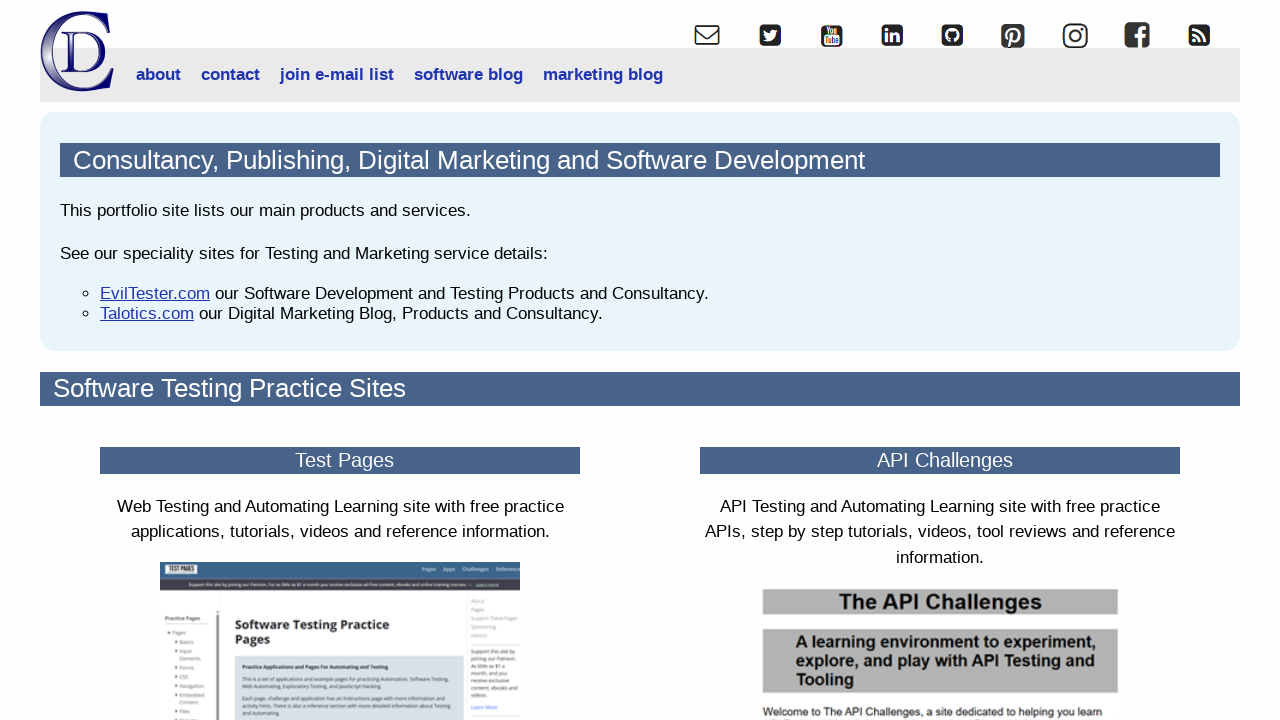

Menu item is now visible
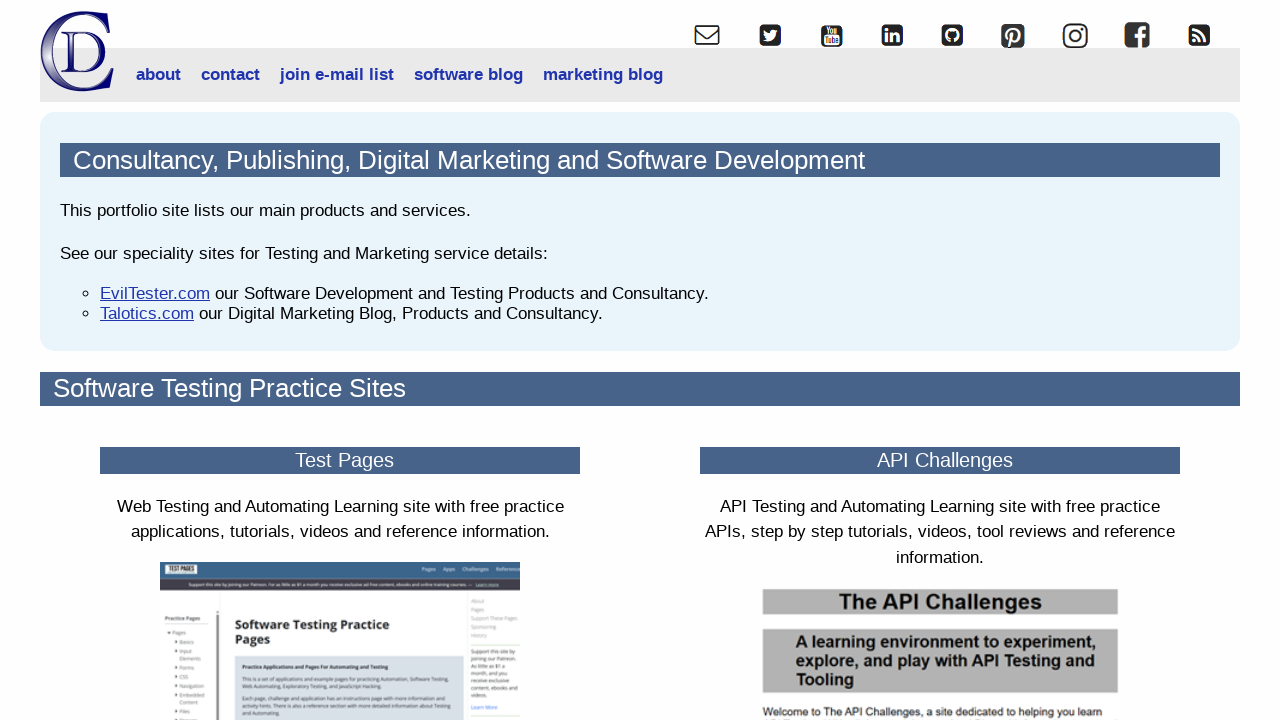

Hovered over the first menu item at (159, 75) on xpath=//*[@id='cssmenu']/ul/li[1]
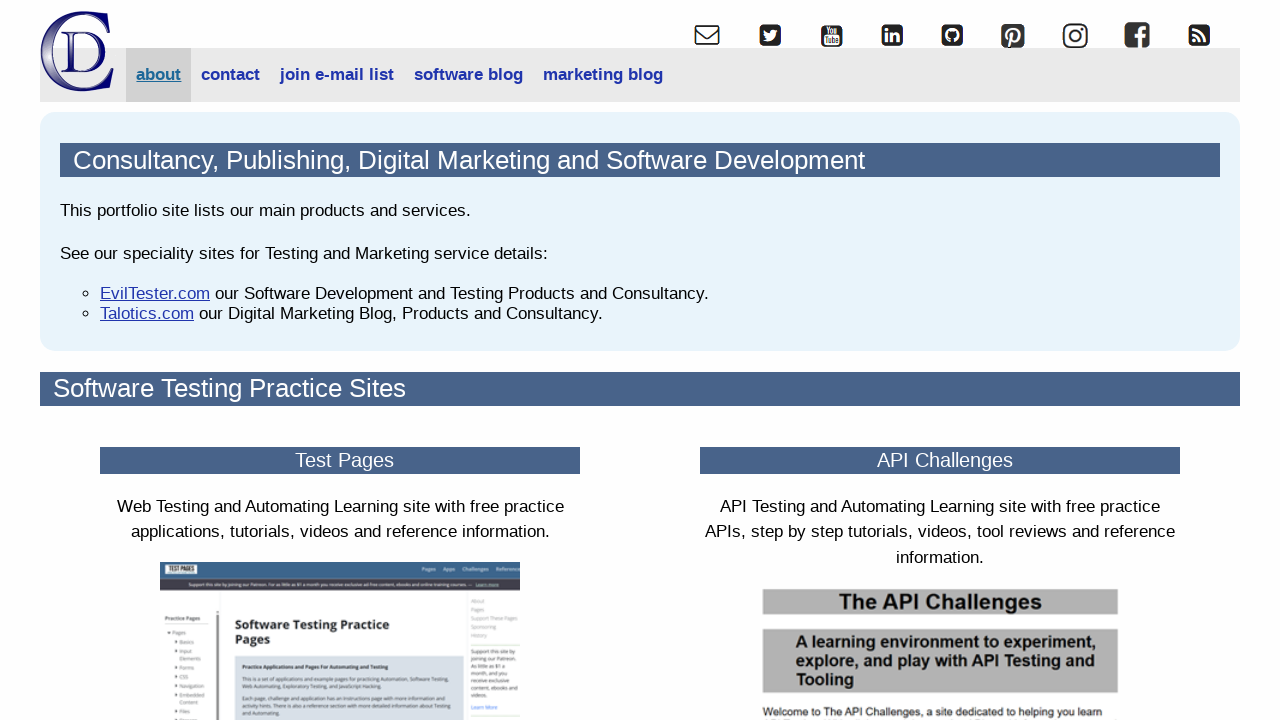

Pressed right arrow key to navigate to next menu option
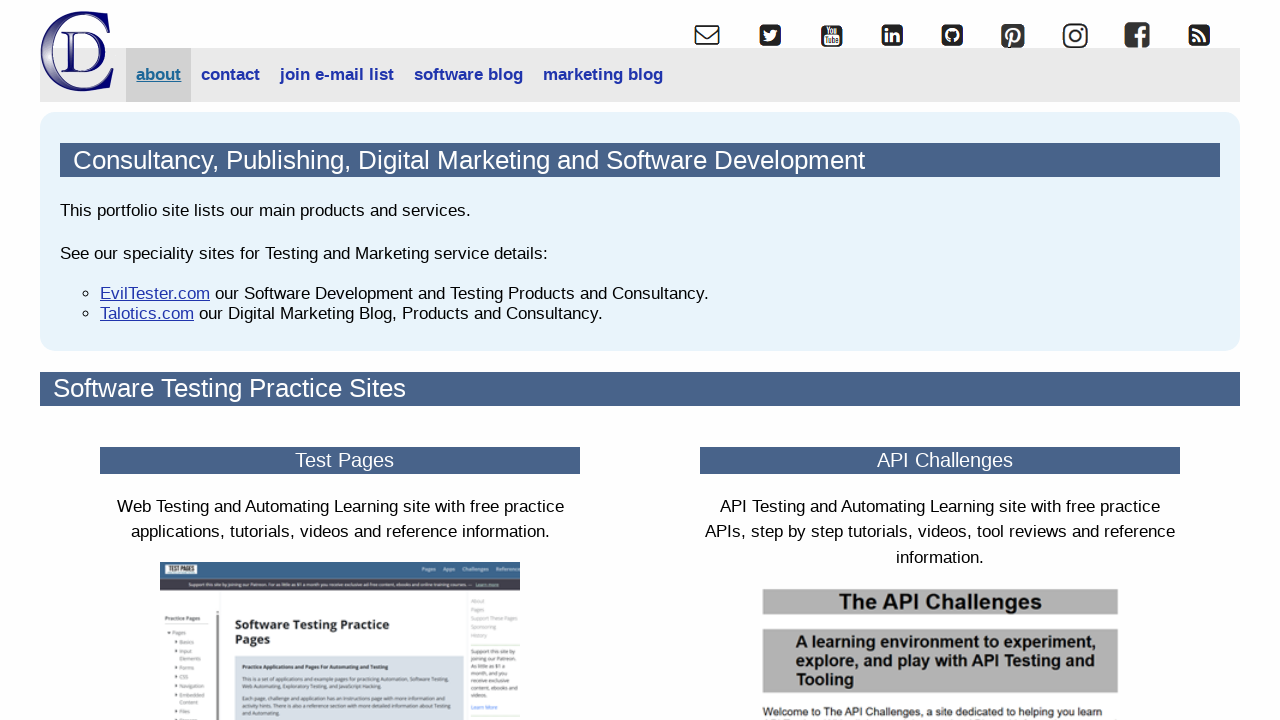

Pressed right arrow key again to navigate to next menu option
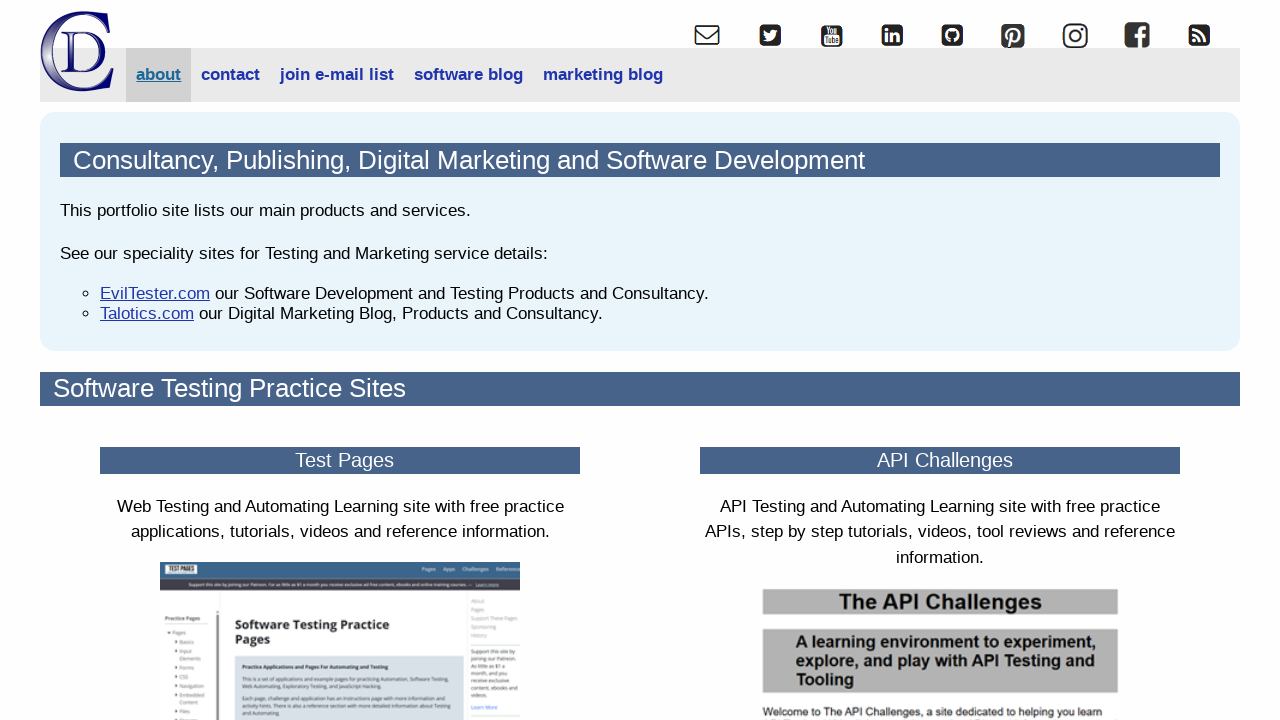

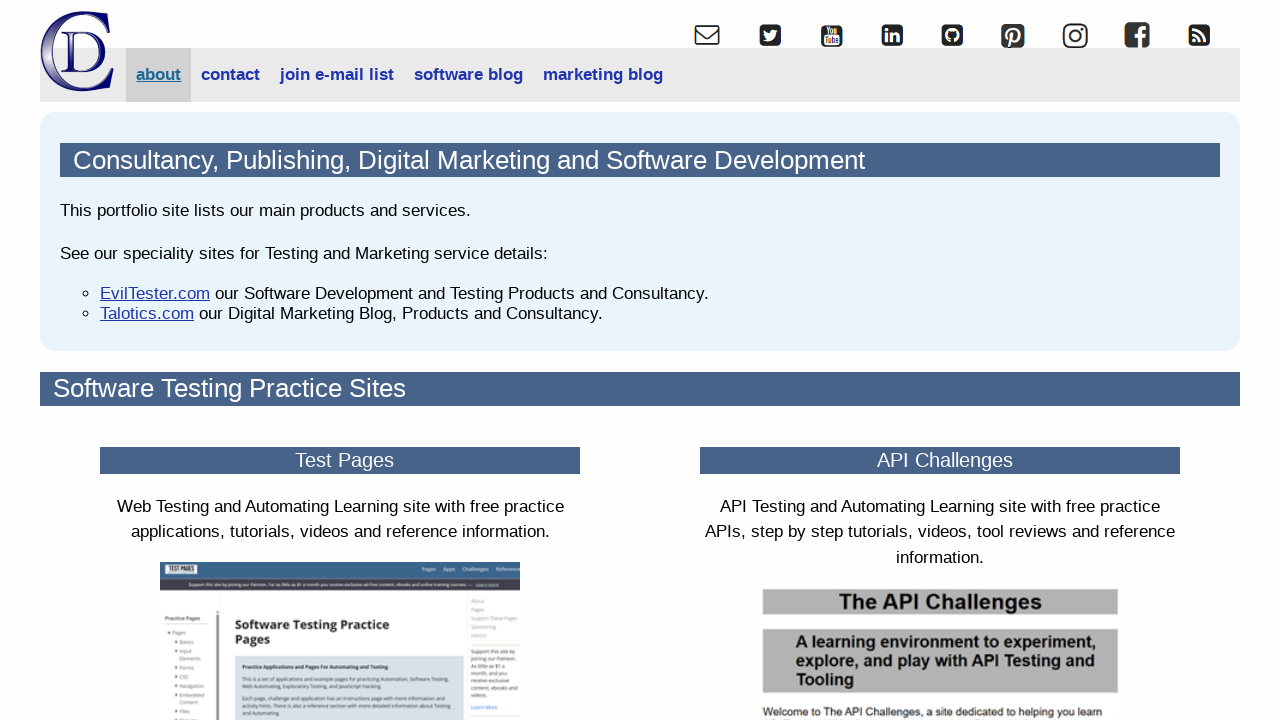